Waits for price to reach $100, books the item, solves a math problem and submits the answer

Starting URL: http://suninjuly.github.io/explicit_wait2.html

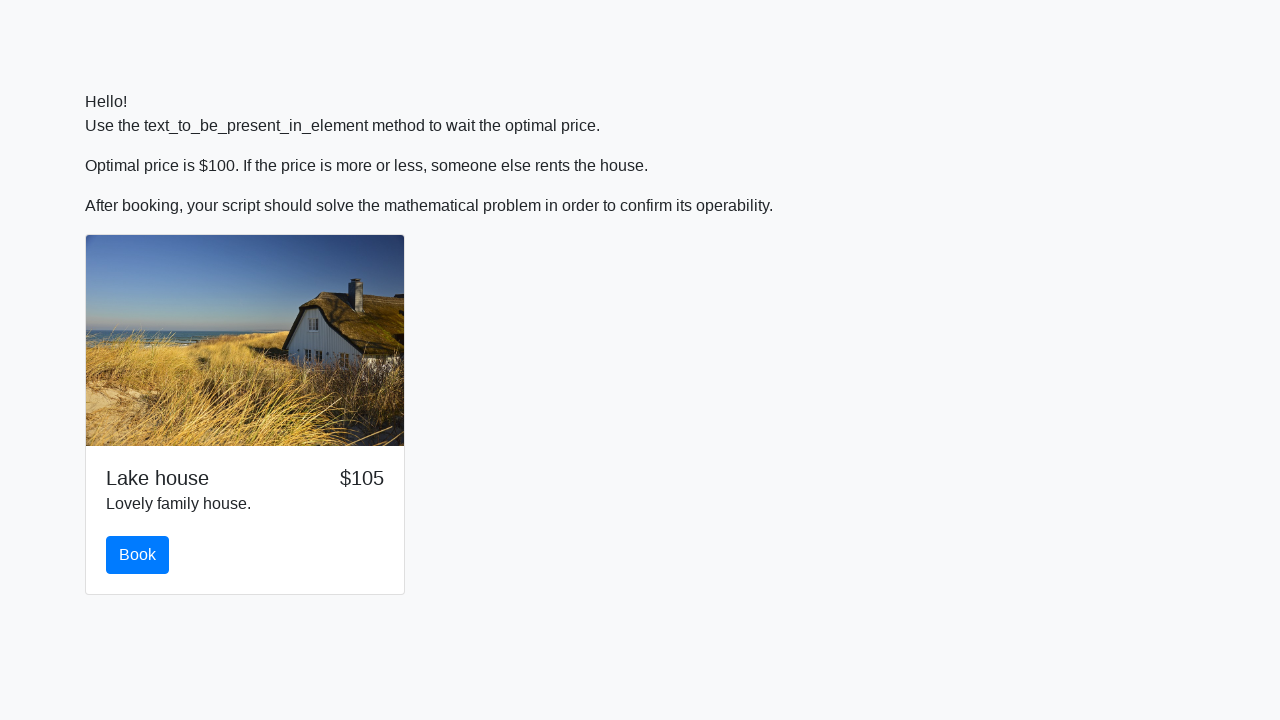

Waited for price to reach $100
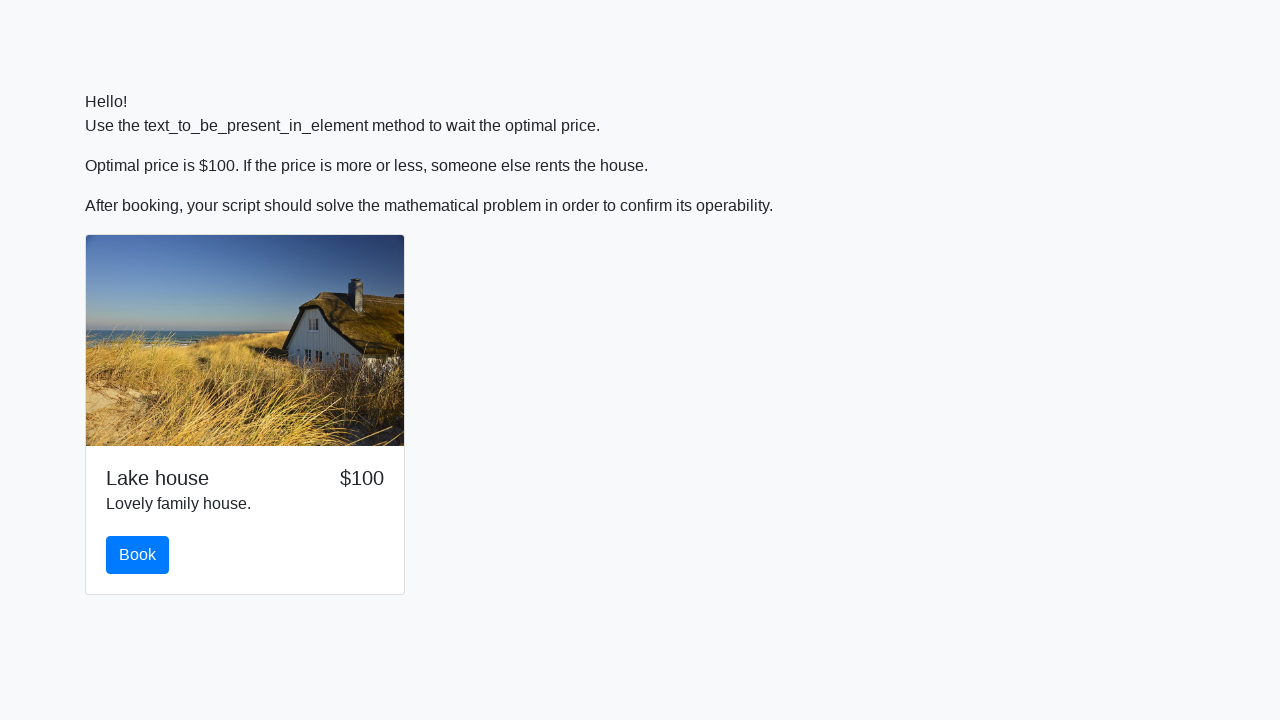

Clicked the book button at (138, 555) on #book
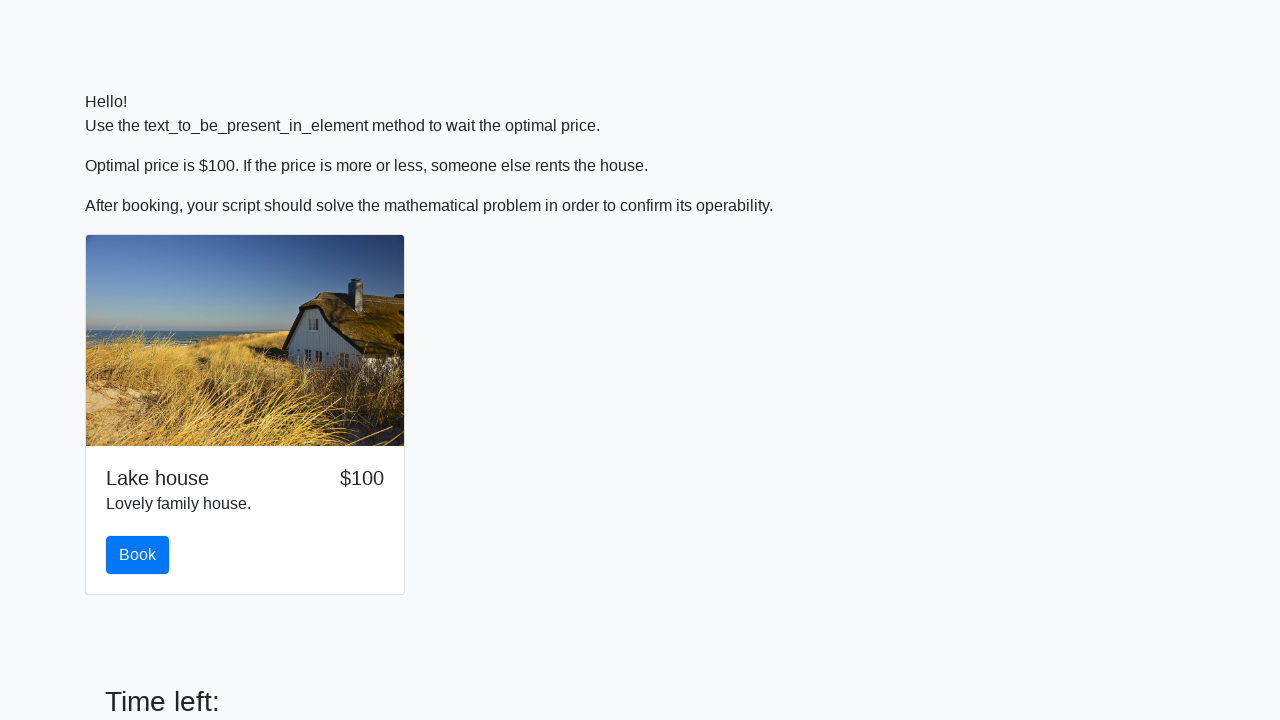

Retrieved math problem value: 396
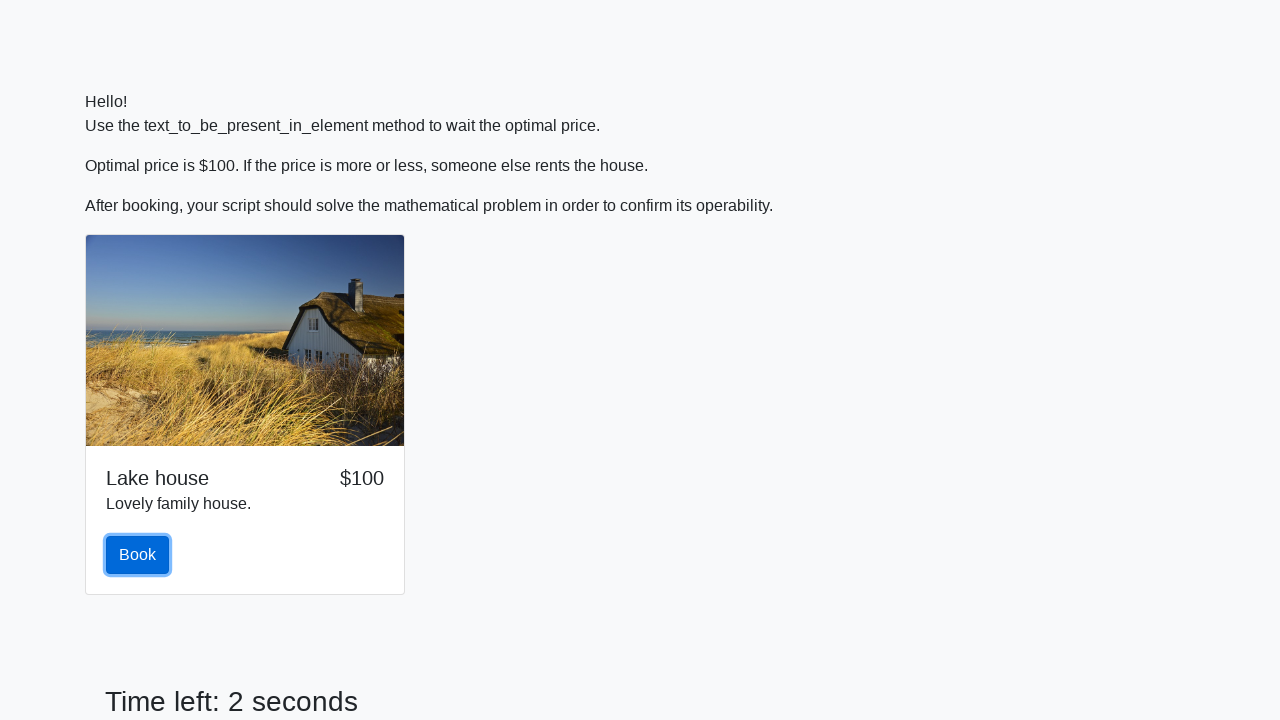

Calculated math answer: 0.6438672145084111
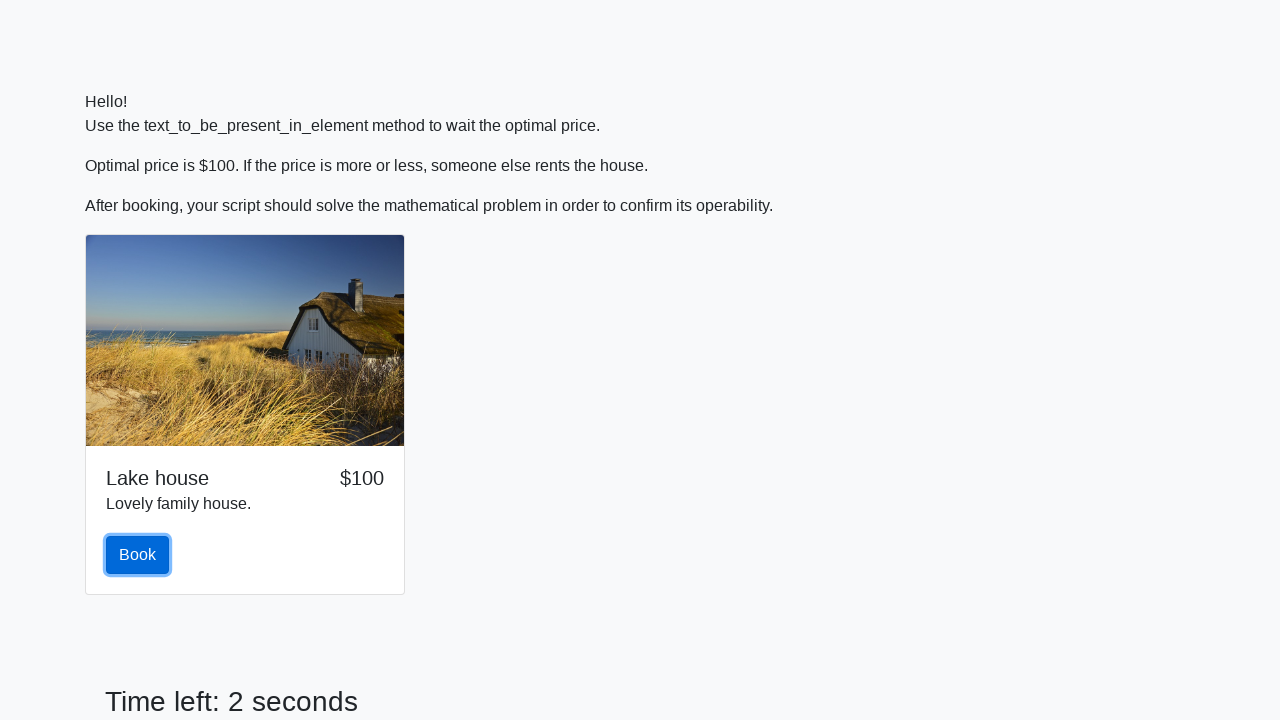

Filled answer field with calculated result on #answer
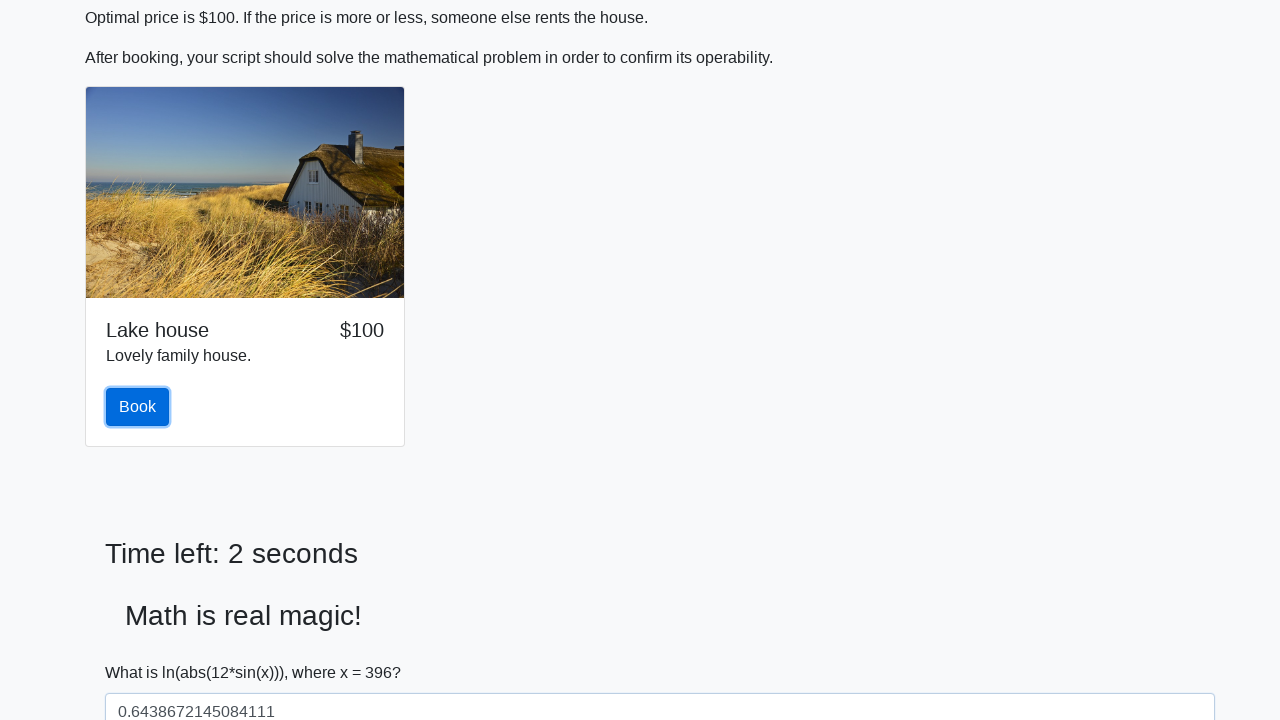

Clicked submit button to submit the form at (143, 651) on [type='submit']
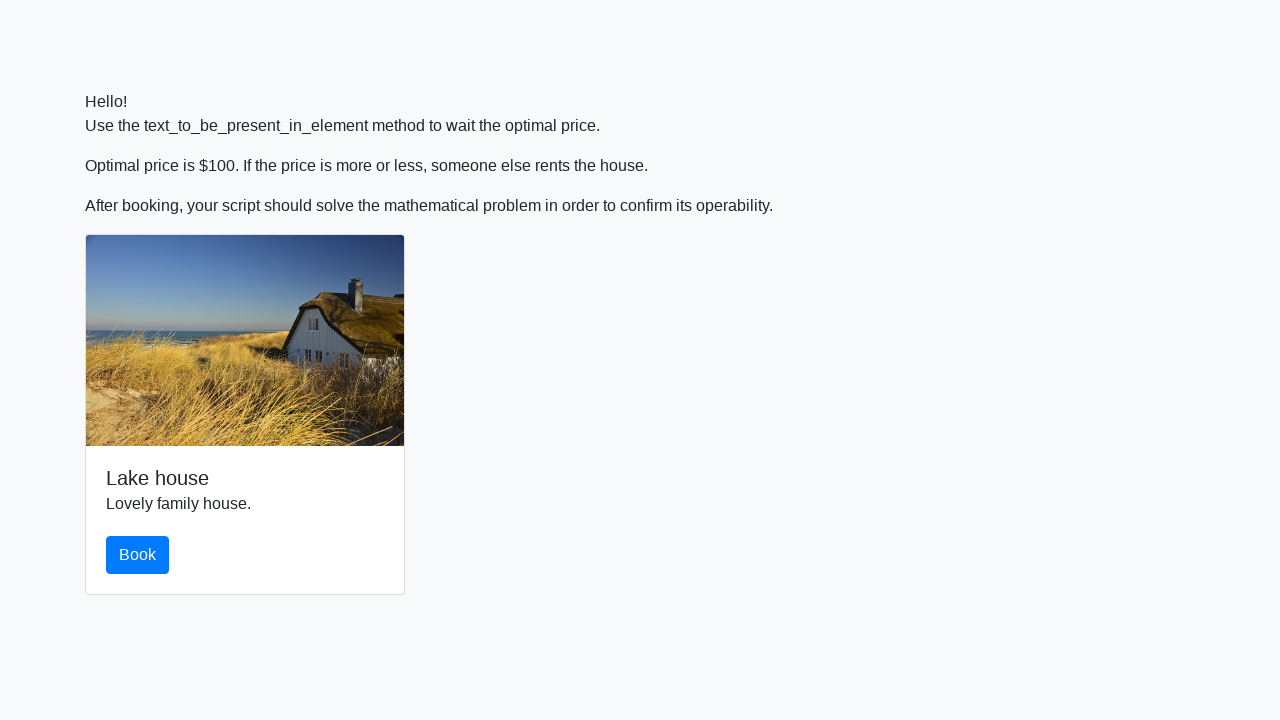

Waited for result to load
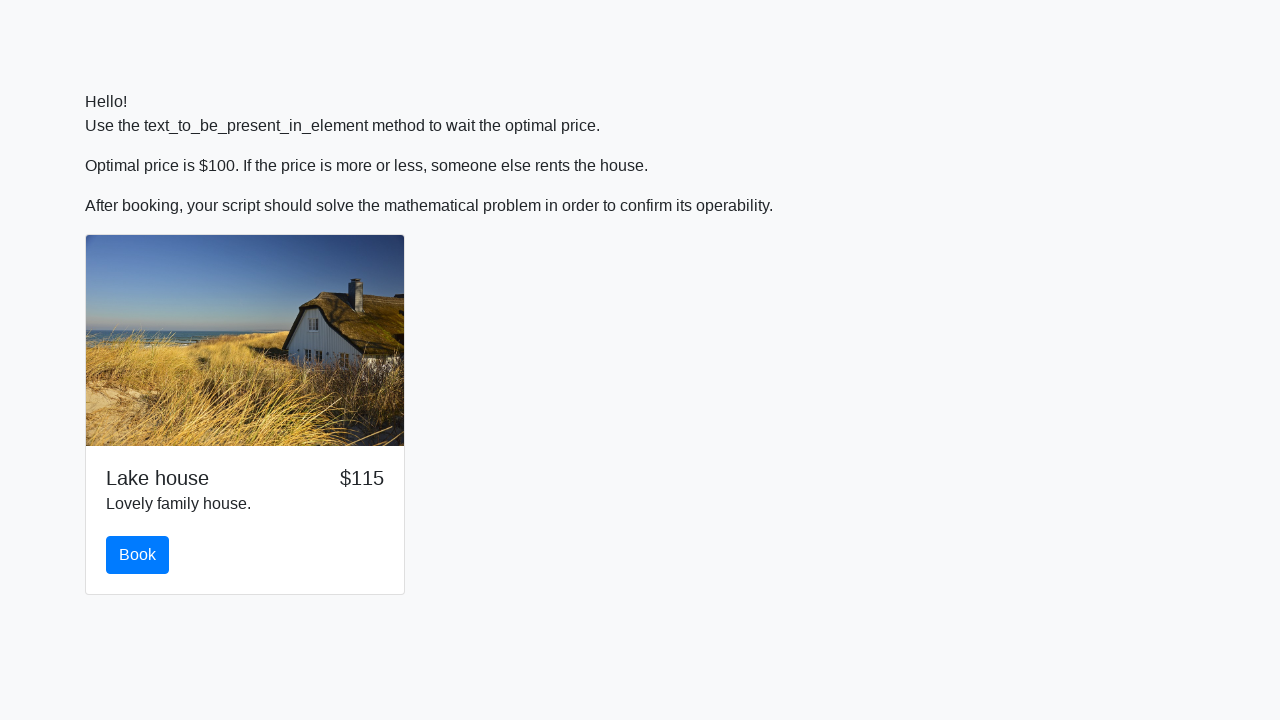

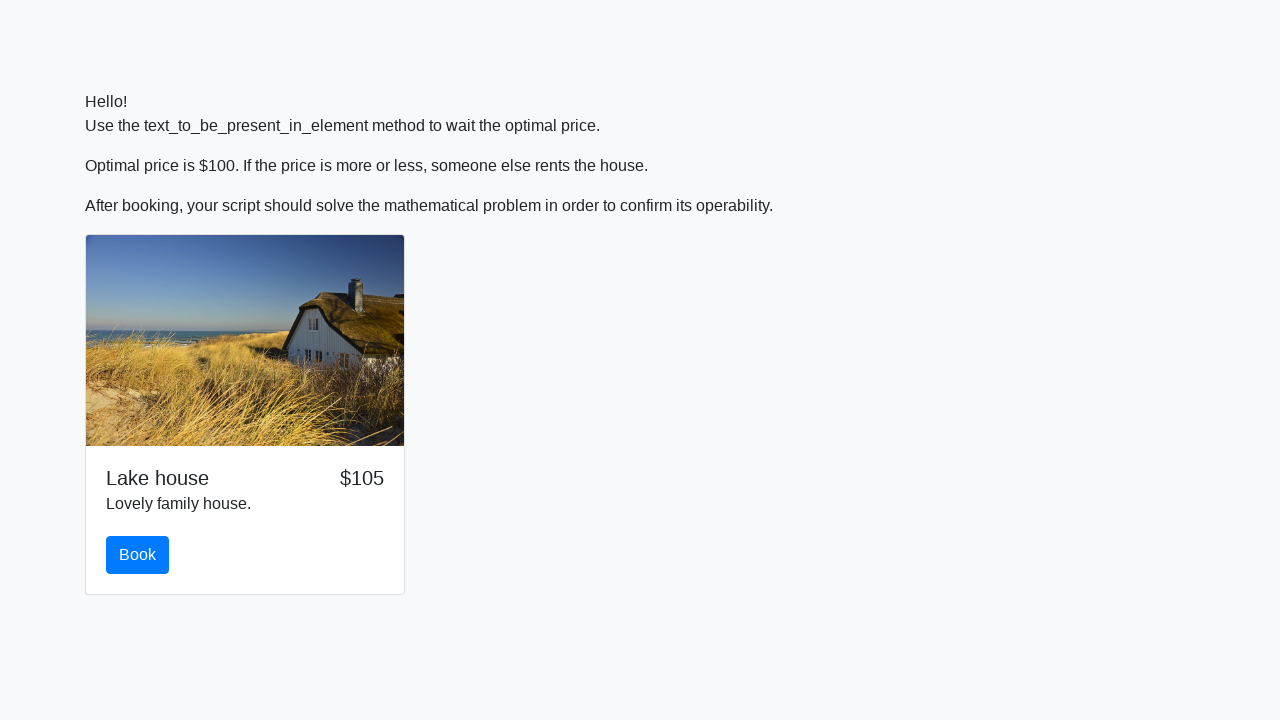